Tests checkbox functionality by clicking a checkbox to select it, verifying it's selected, then clicking again to deselect it and verifying it's deselected

Starting URL: https://rahulshettyacademy.com/AutomationPractice/

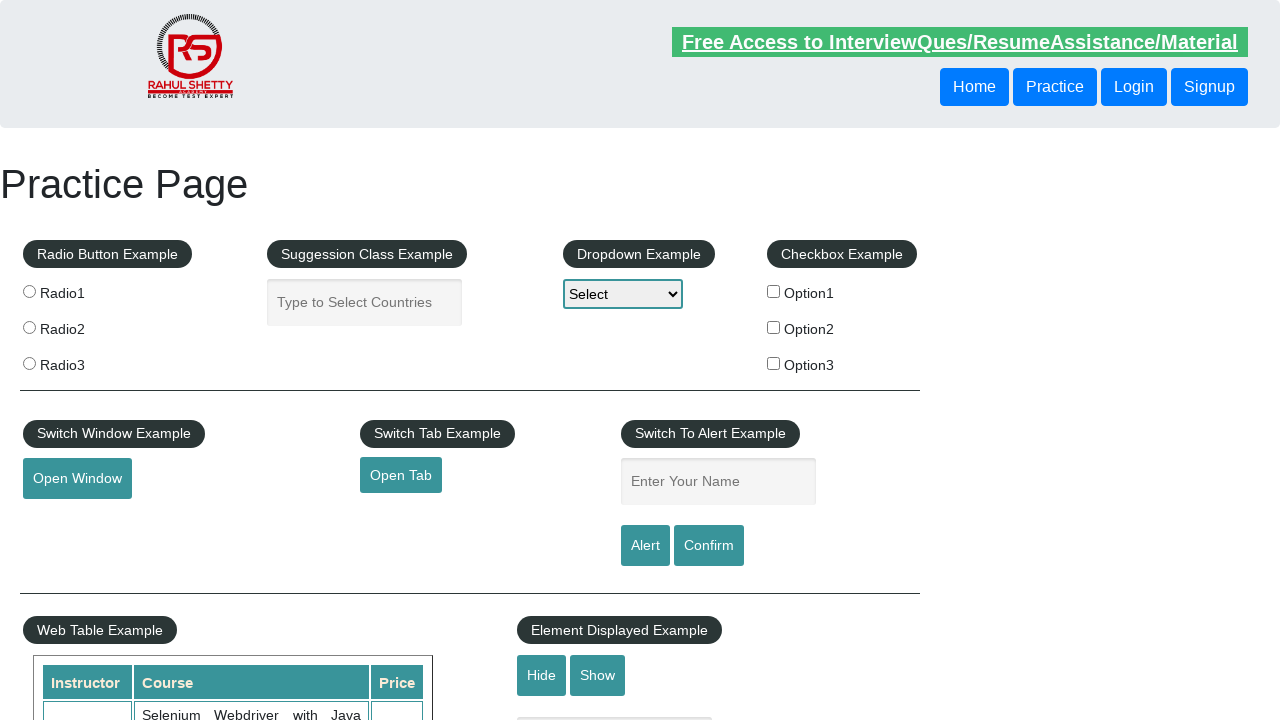

Clicked checkbox 'checkBoxOption1' to select it at (774, 291) on input[name='checkBoxOption1']
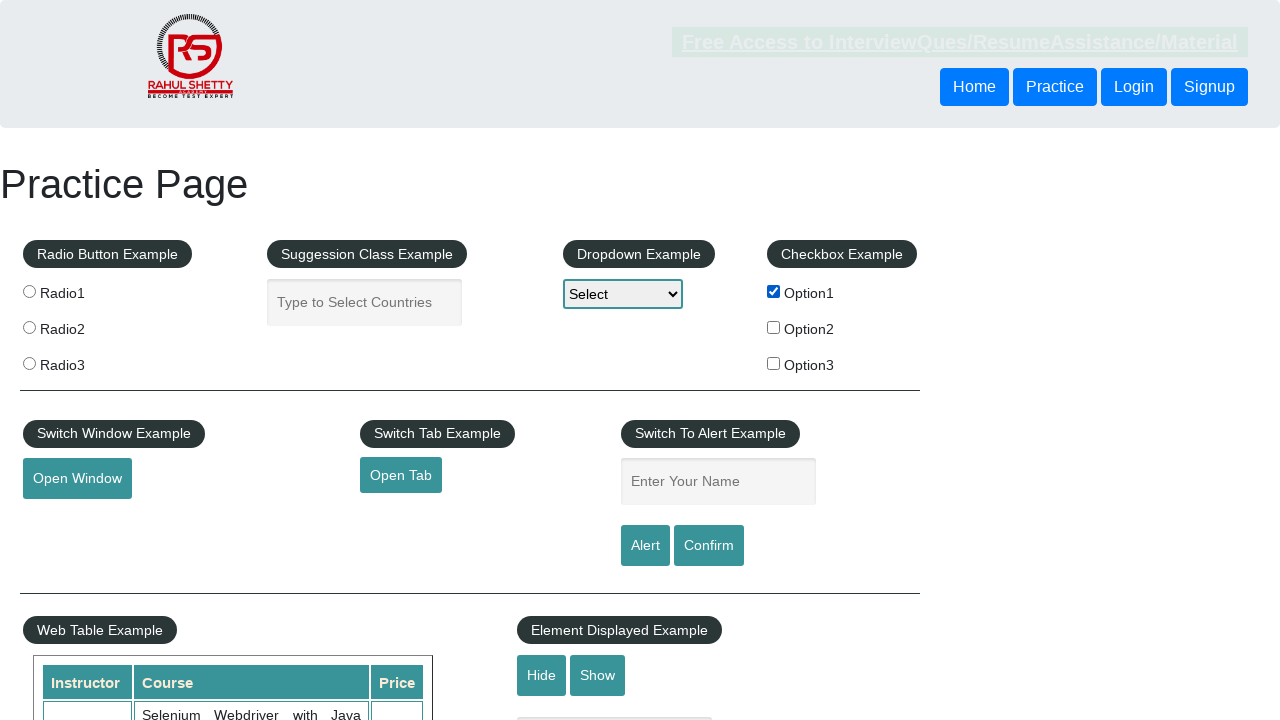

Verified checkbox 'checkBoxOption1' is selected
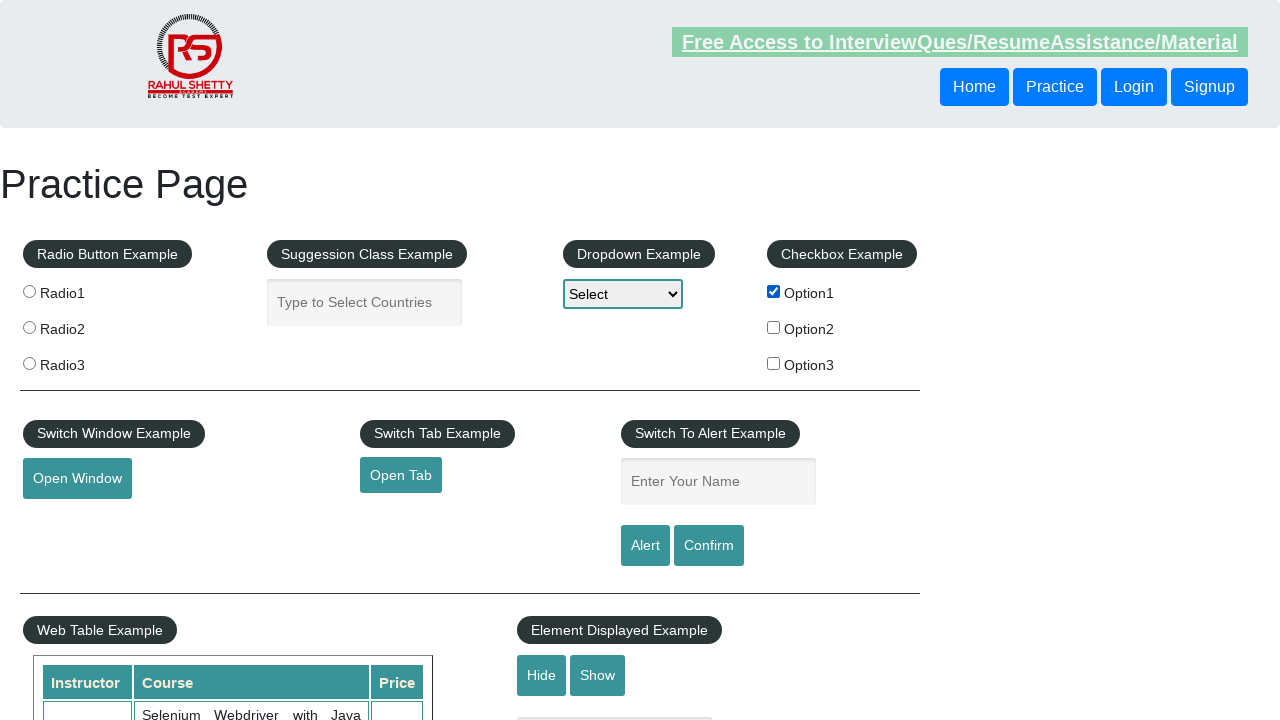

Clicked checkbox 'checkBoxOption1' to deselect it at (774, 291) on input[name='checkBoxOption1']
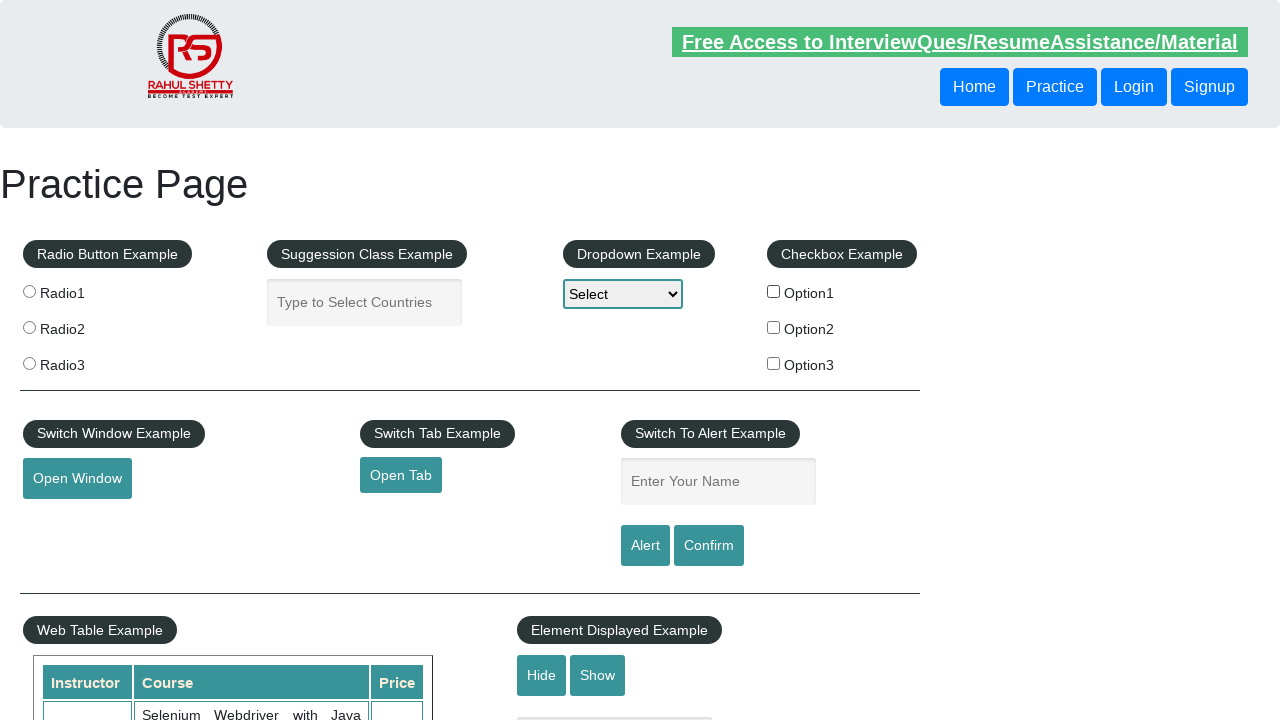

Verified checkbox 'checkBoxOption1' is deselected
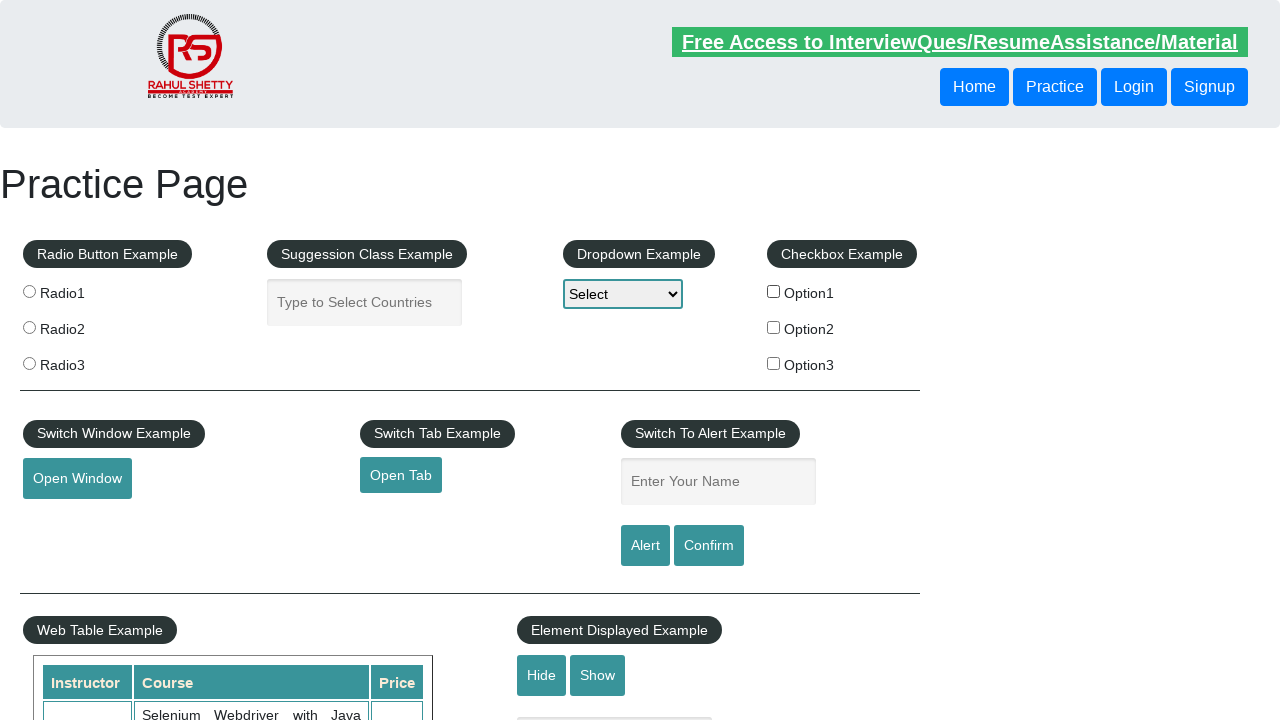

Retrieved count of all checkboxes on page: 3
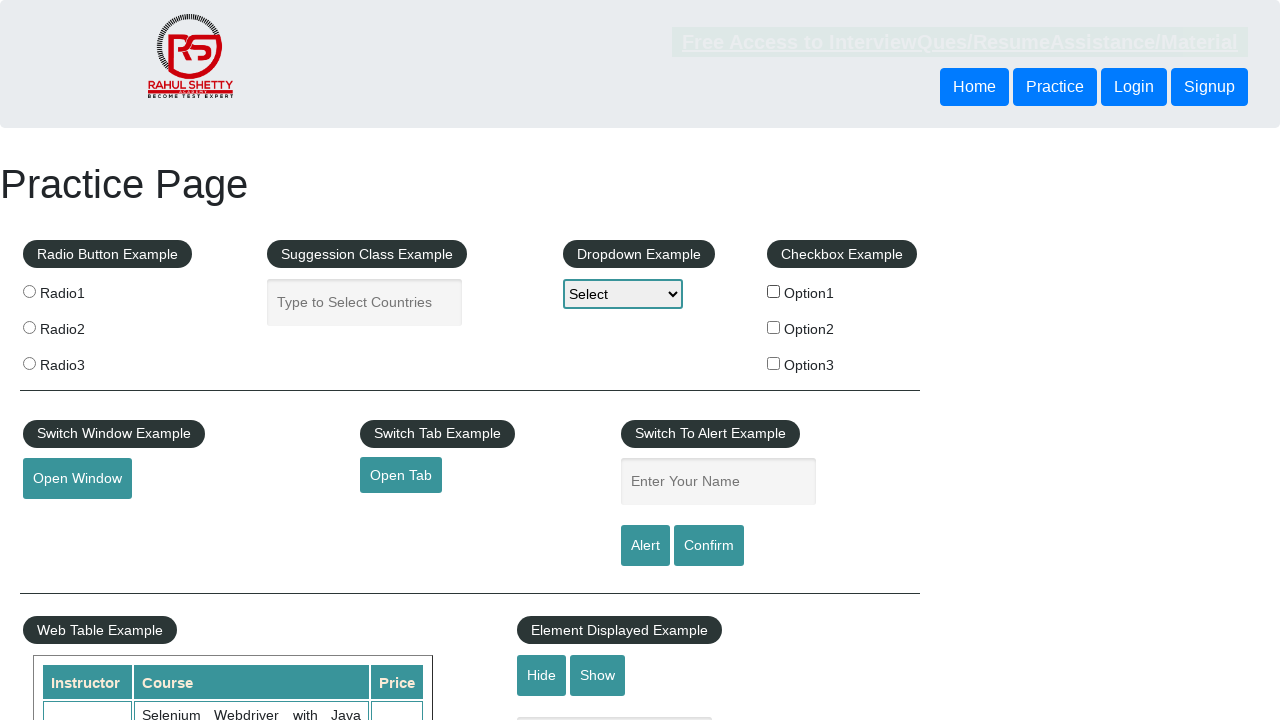

Printed checkbox count: 3
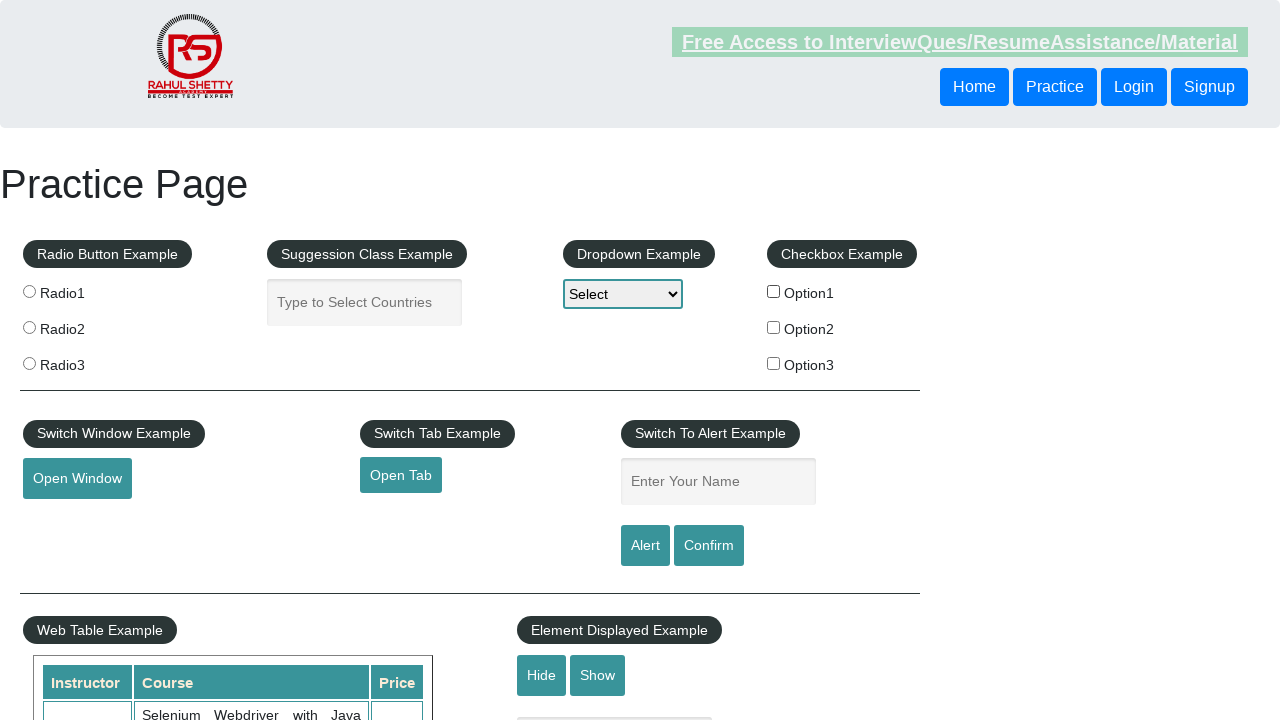

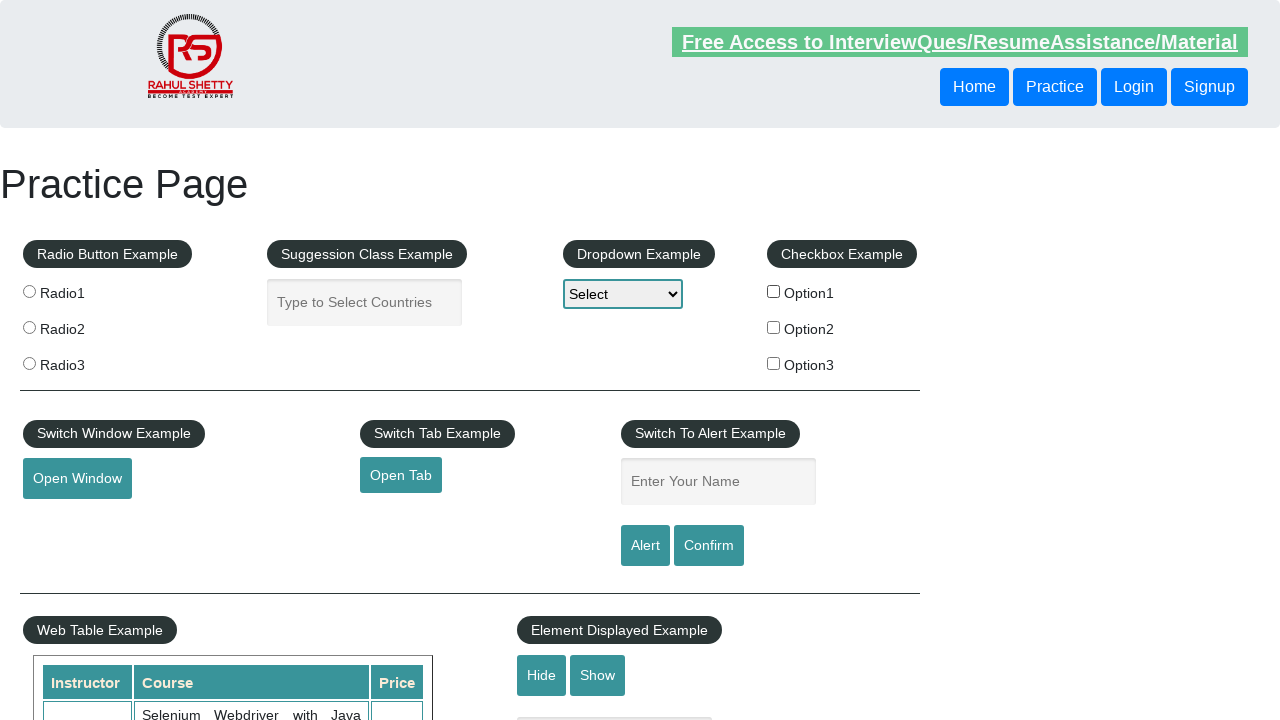